Tests adding multiple todo items to the list and verifies they appear correctly

Starting URL: https://demo.playwright.dev/todomvc

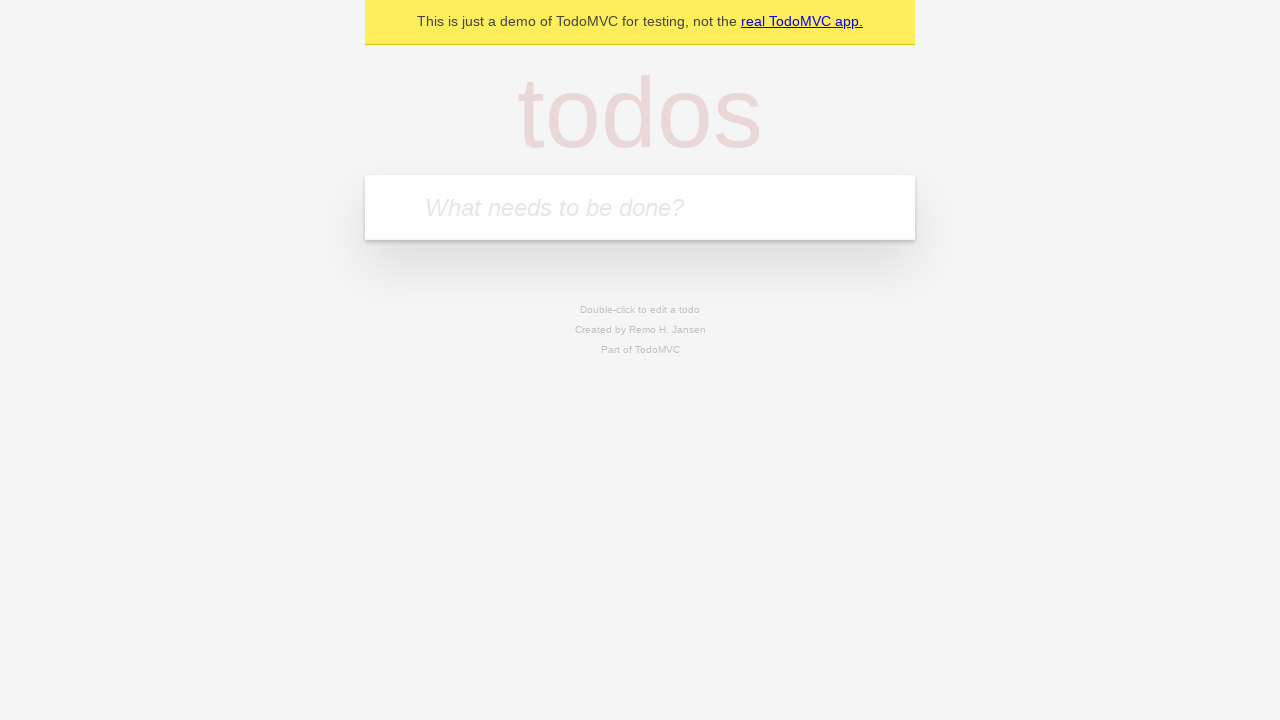

Filled todo input field with 'buy some cheese' on internal:attr=[placeholder="What needs to be done?"i]
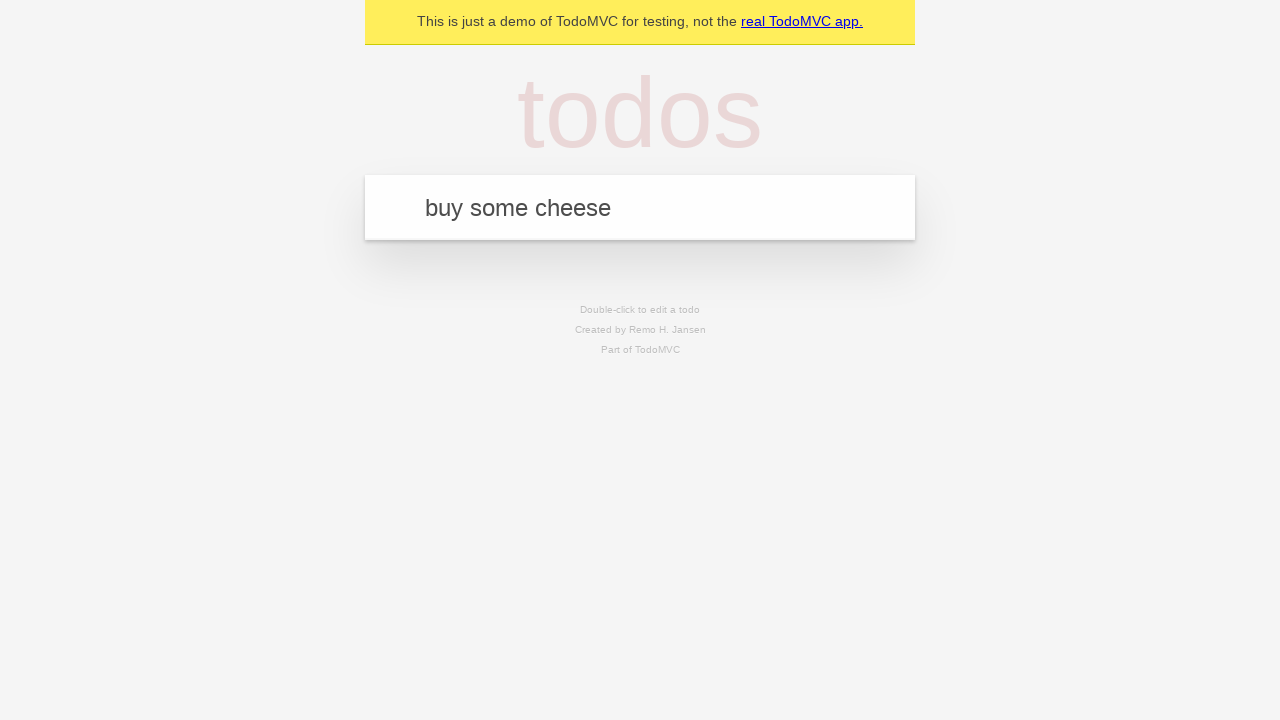

Pressed Enter to add first todo item on internal:attr=[placeholder="What needs to be done?"i]
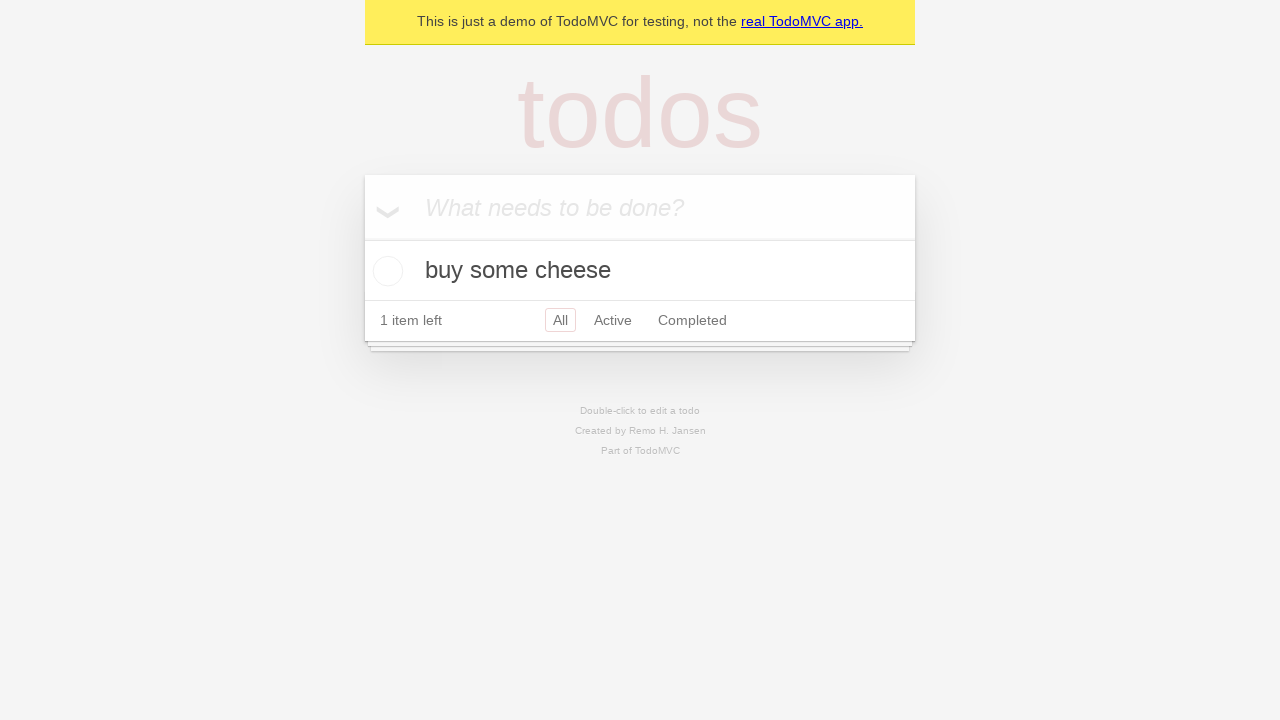

First todo item appeared in the list
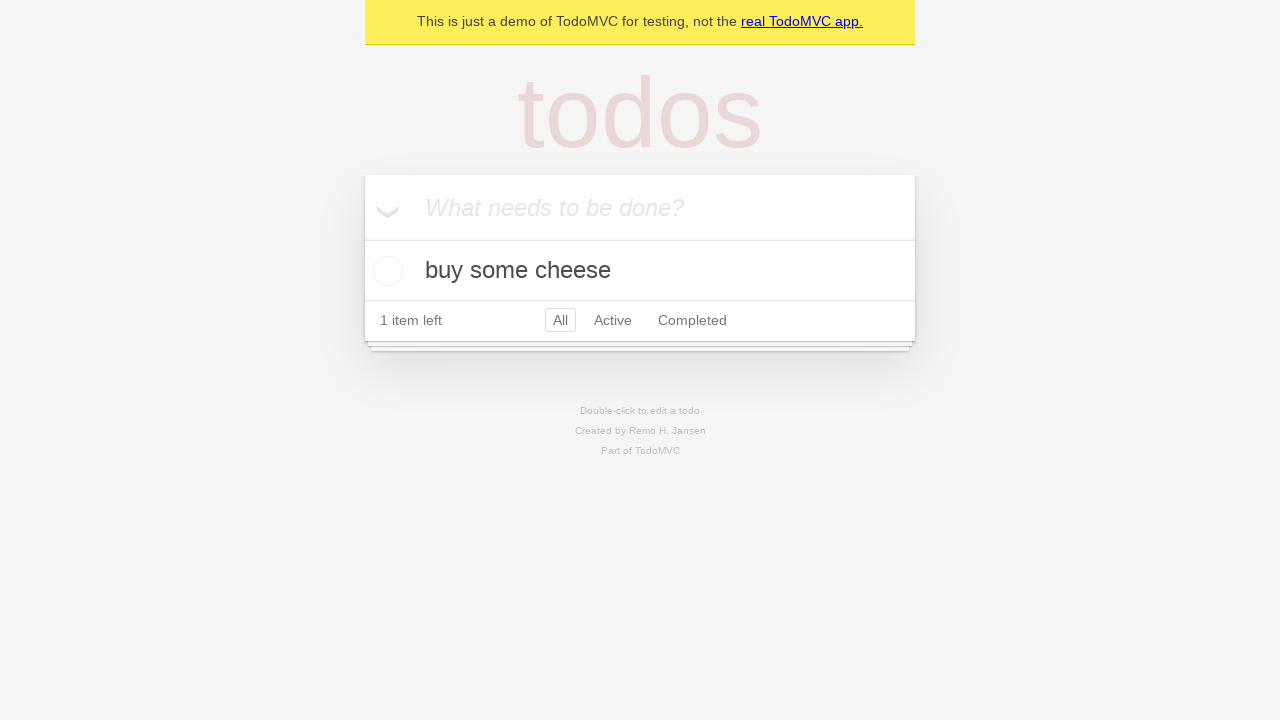

Filled todo input field with 'feed the cat' on internal:attr=[placeholder="What needs to be done?"i]
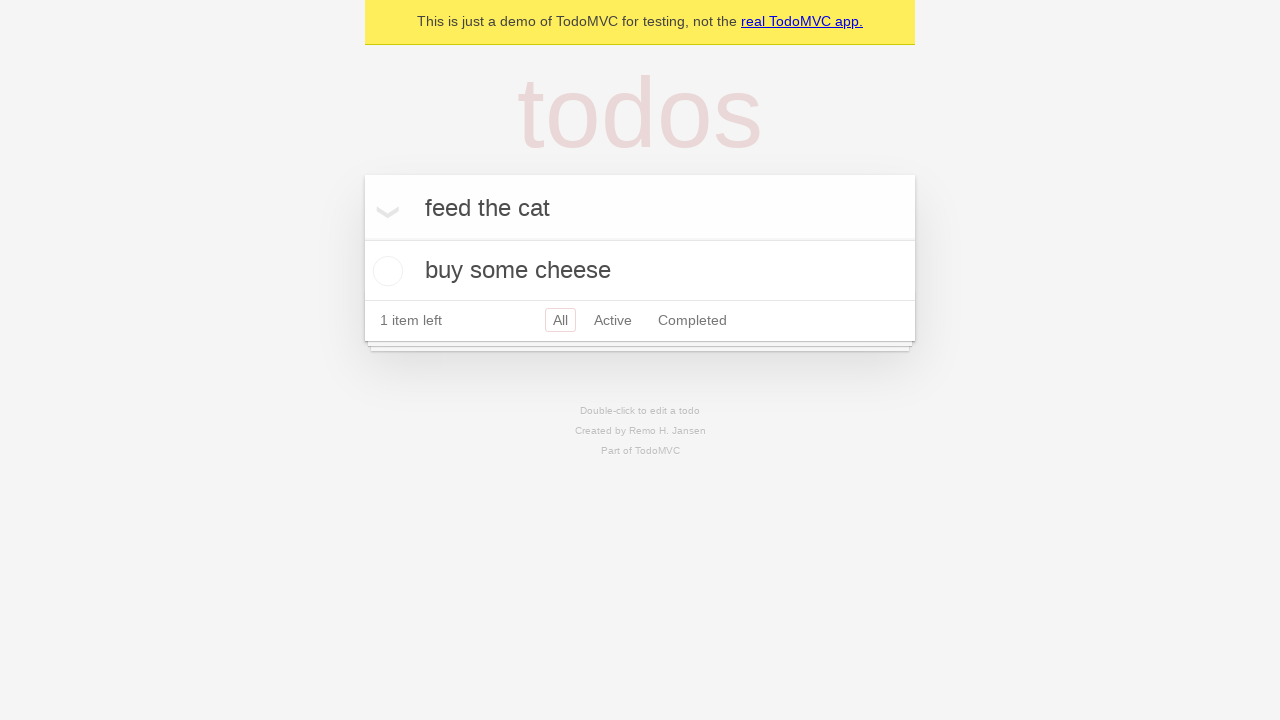

Pressed Enter to add second todo item on internal:attr=[placeholder="What needs to be done?"i]
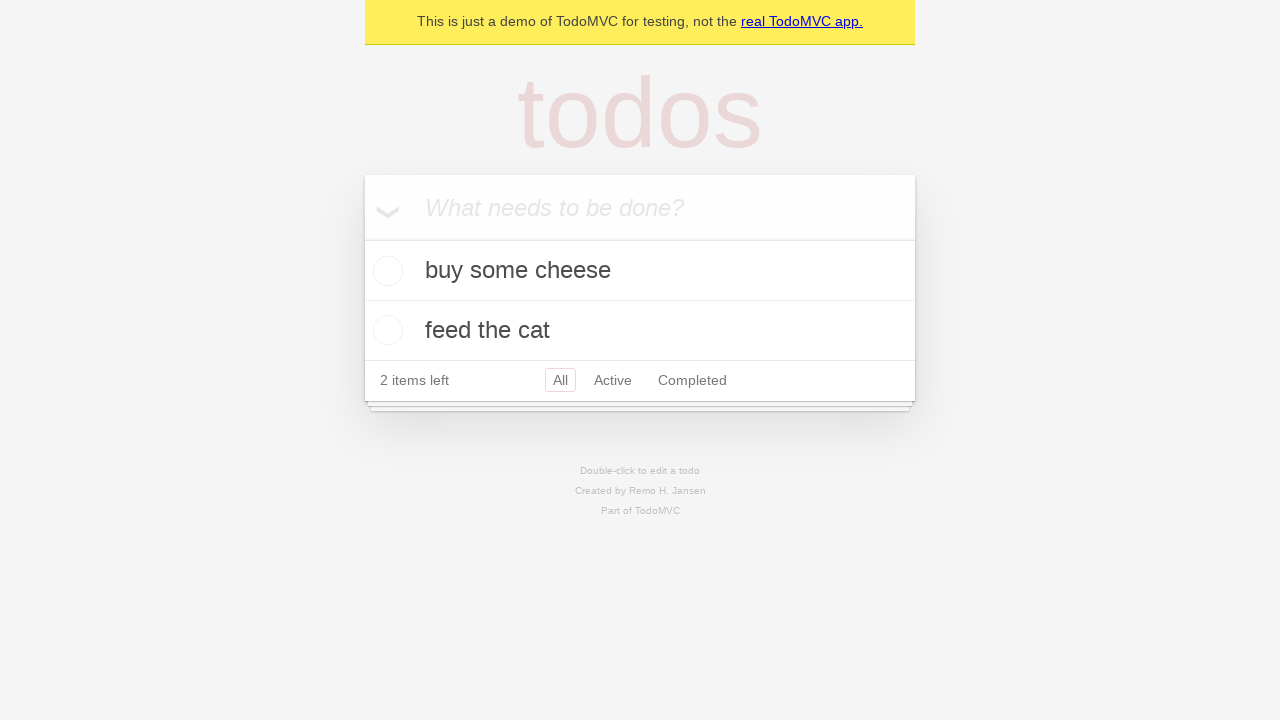

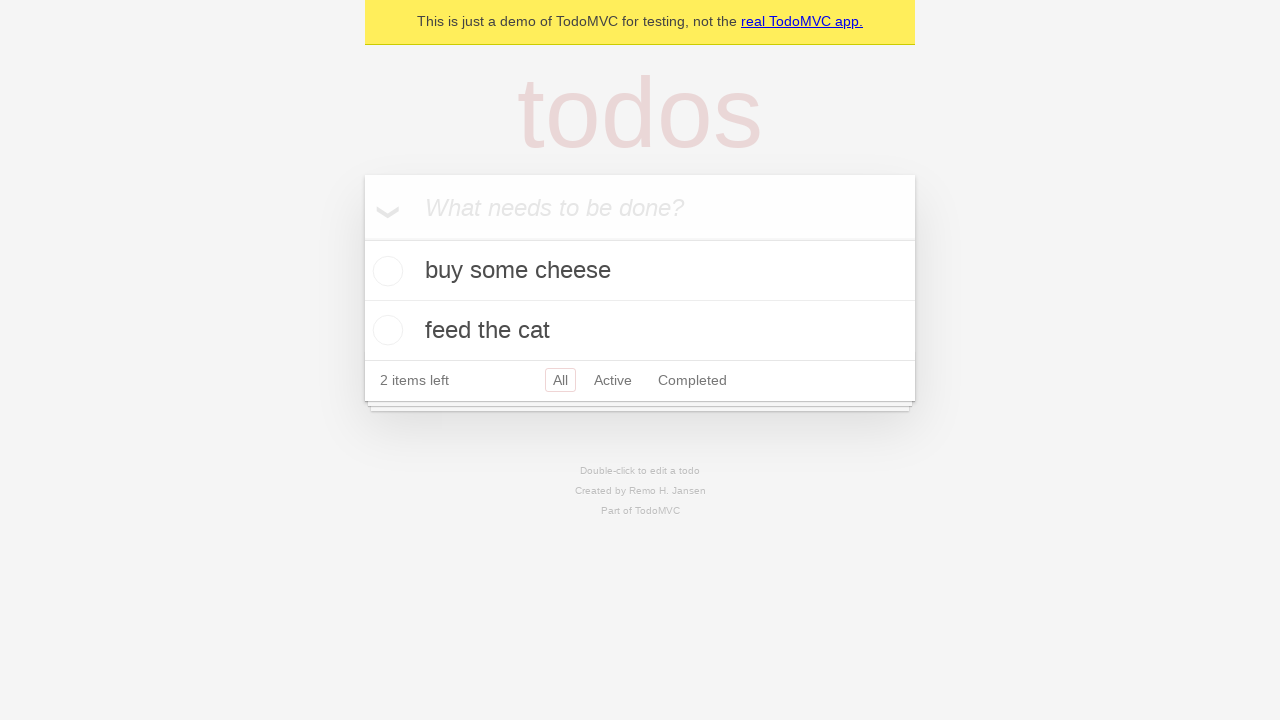